Tests right-click context menu functionality by performing a context click on a button element

Starting URL: https://swisnl.github.io/jQuery-contextMenu/demo.html

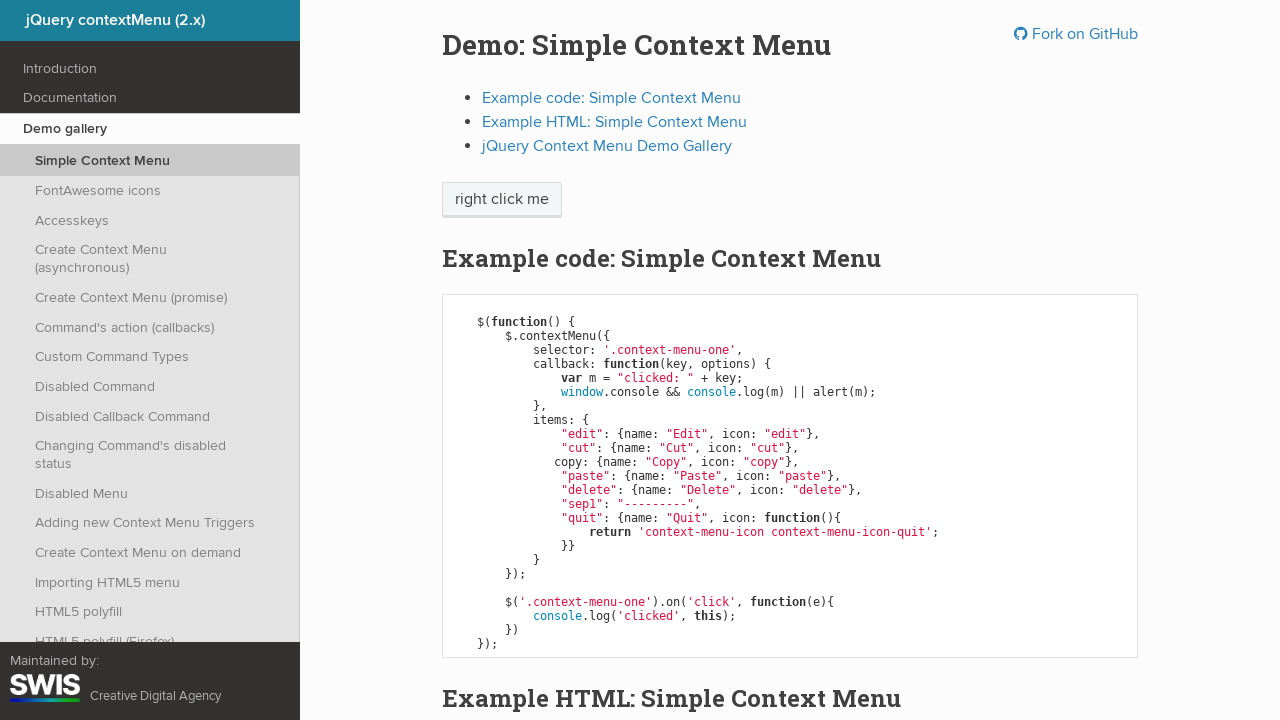

Located right-click button element using xpath selector
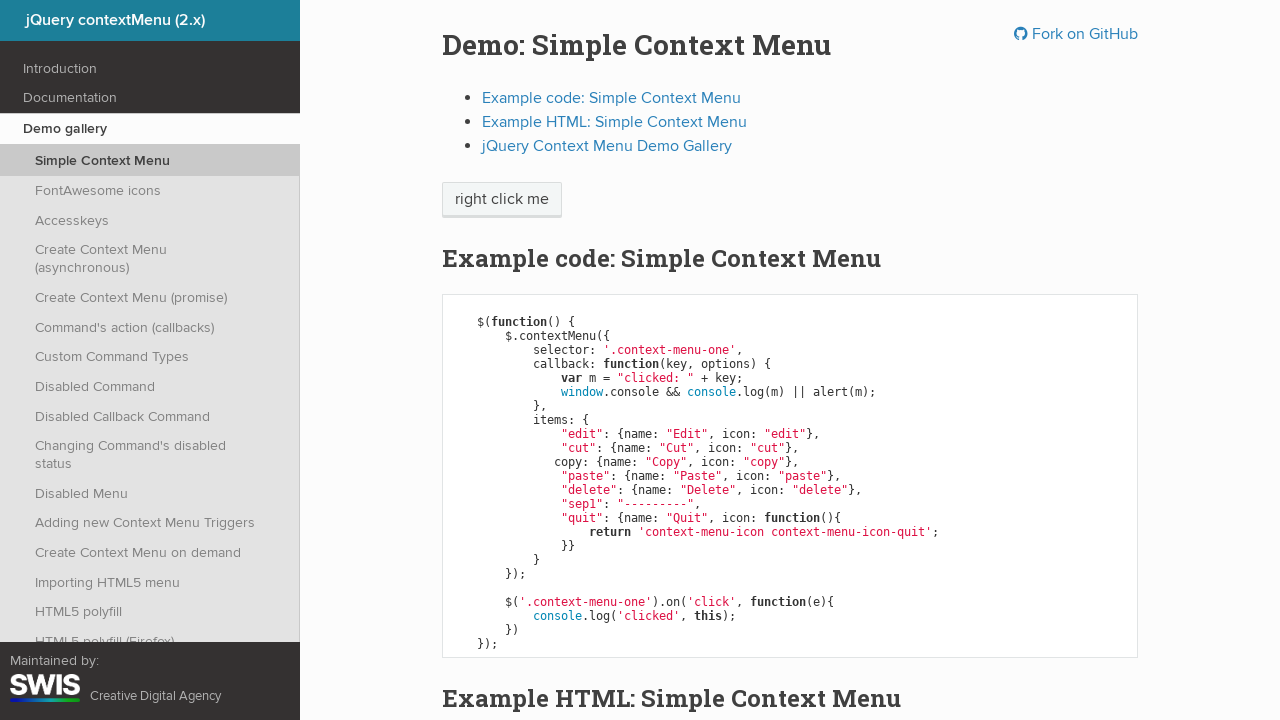

Performed right-click context click on the button at (502, 200) on xpath=//span[@class='context-menu-one btn btn-neutral']
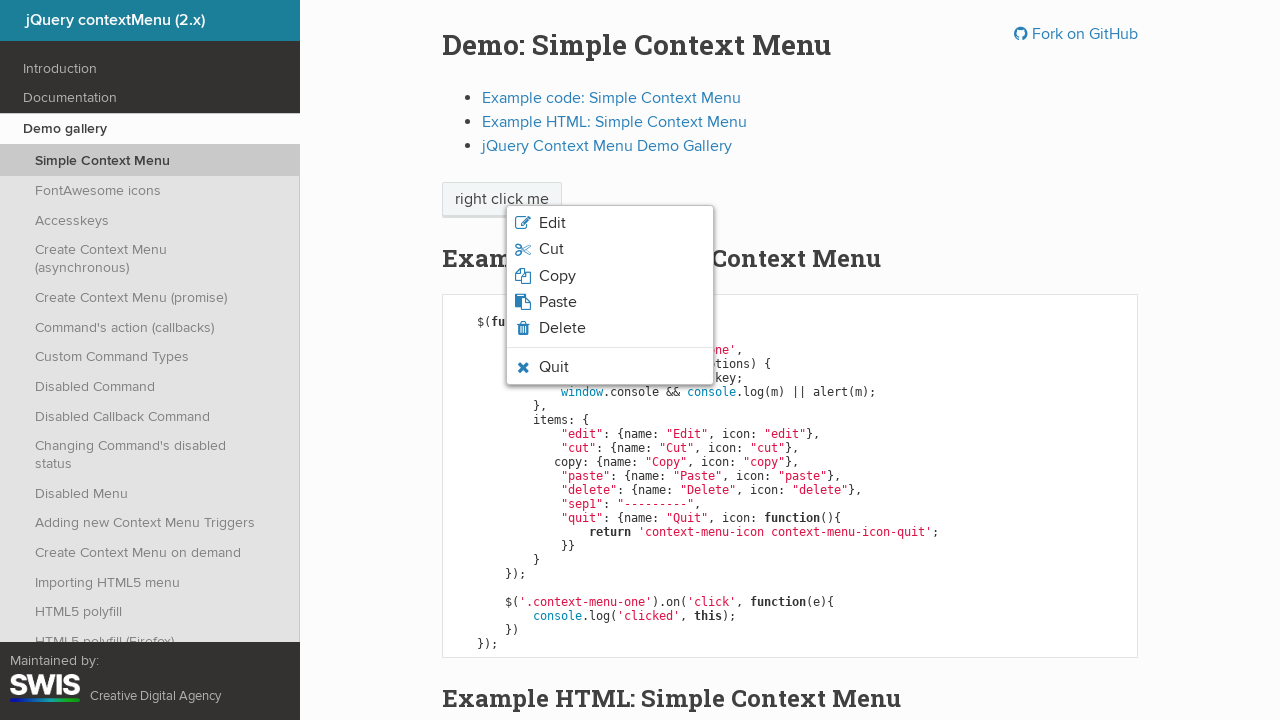

Waited 2000ms for context menu to appear
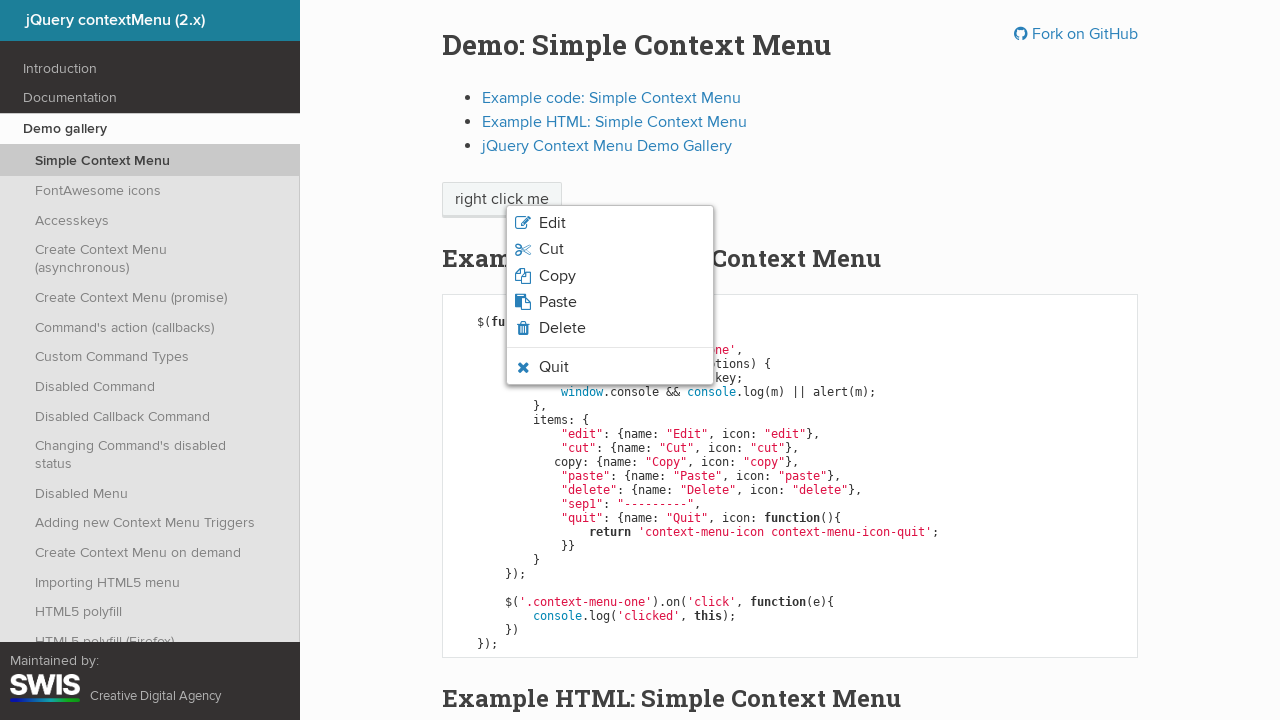

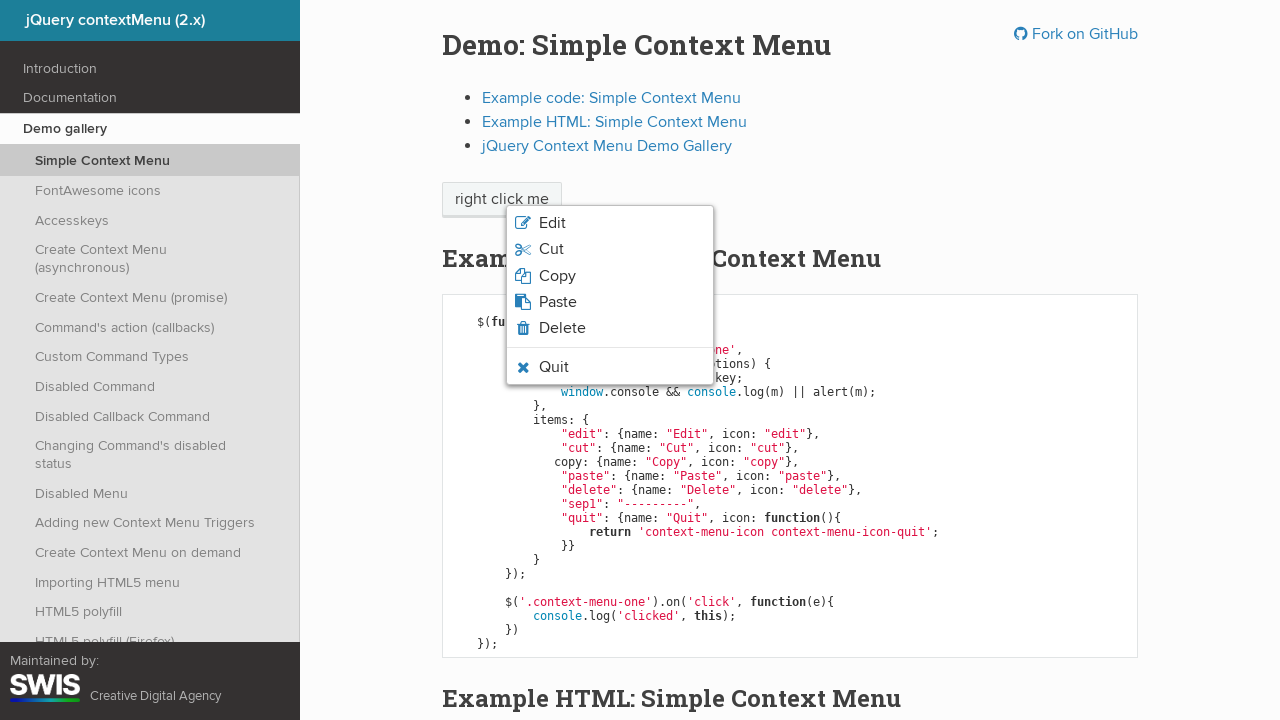